Tests infinite scroll functionality by navigating to a quotes page, waiting for initial content to load, then scrolling down multiple times to trigger lazy-loading of additional content.

Starting URL: http://quotes.toscrape.com/scroll

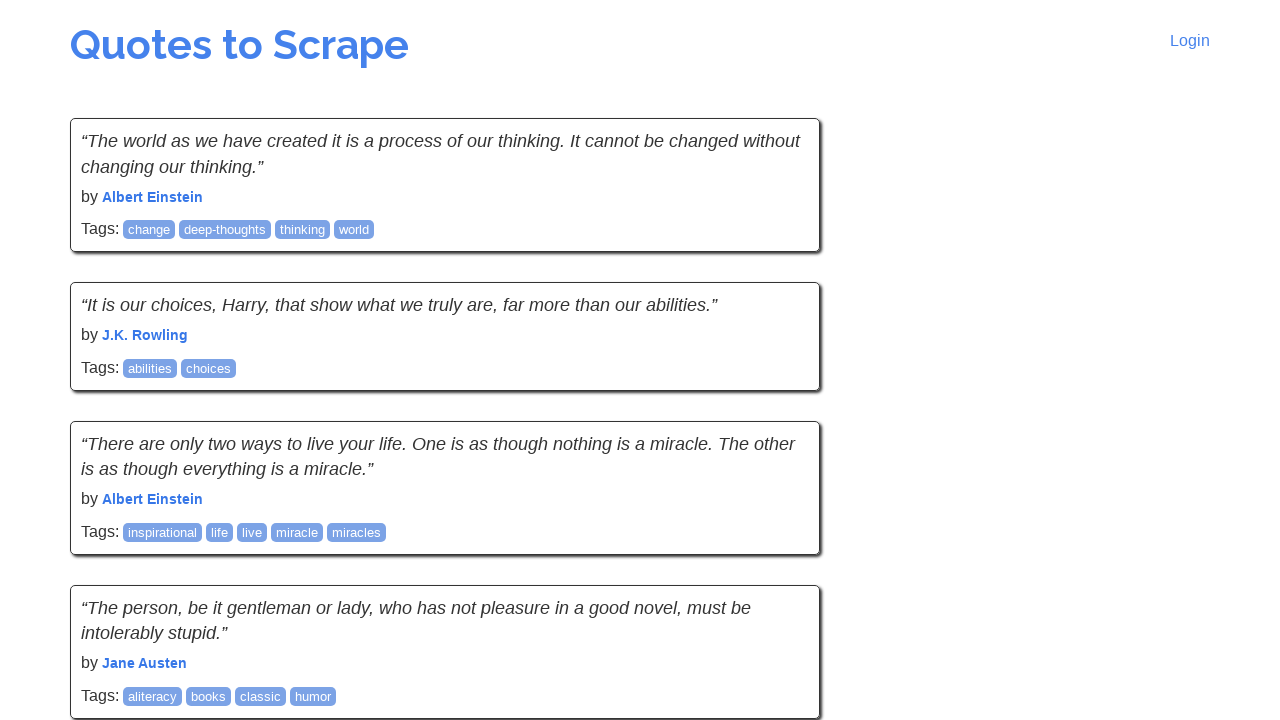

Waited for initial quotes to load
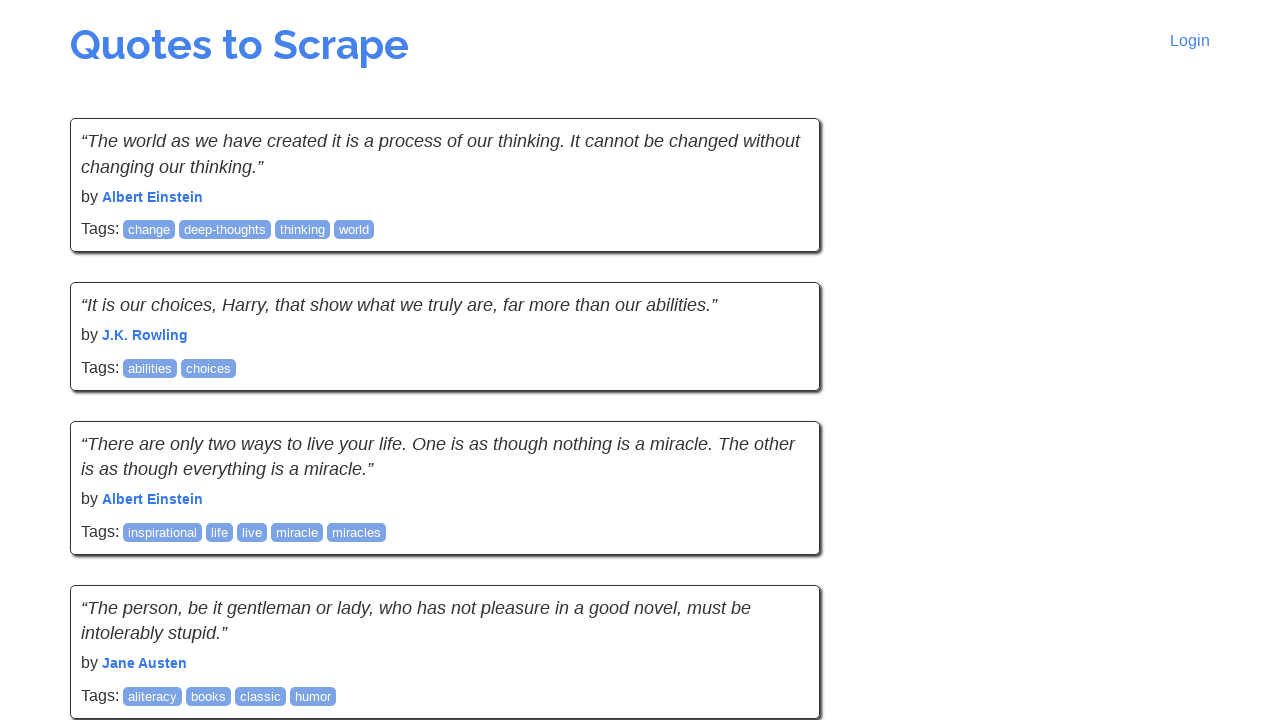

Scrolled to bottom of page (scroll 1)
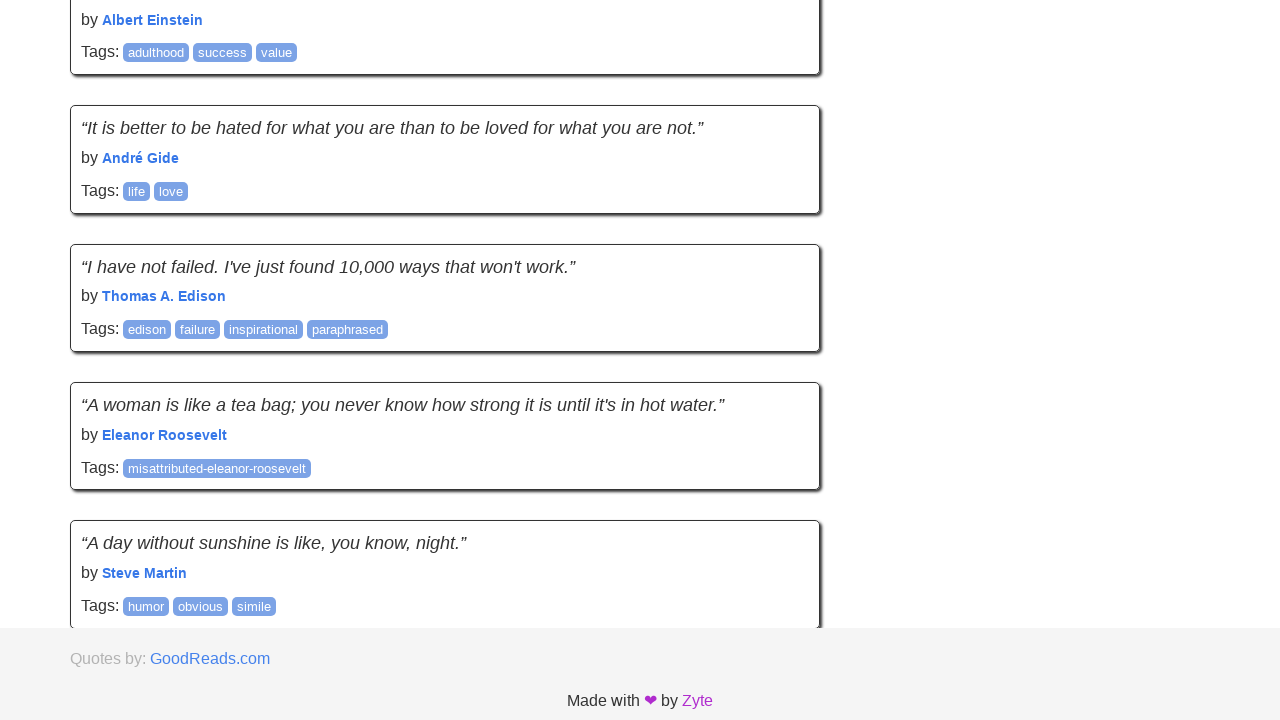

Waited for new content to load after scroll 1
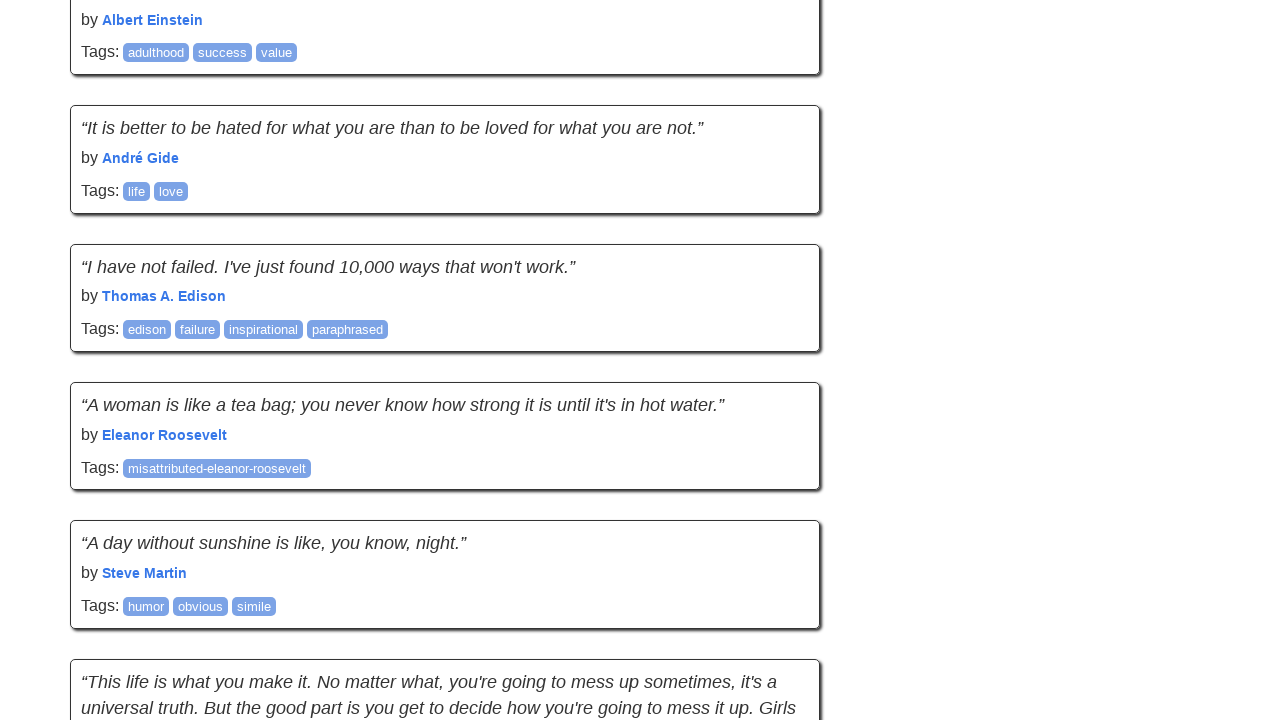

Verified quotes loaded after scroll 1
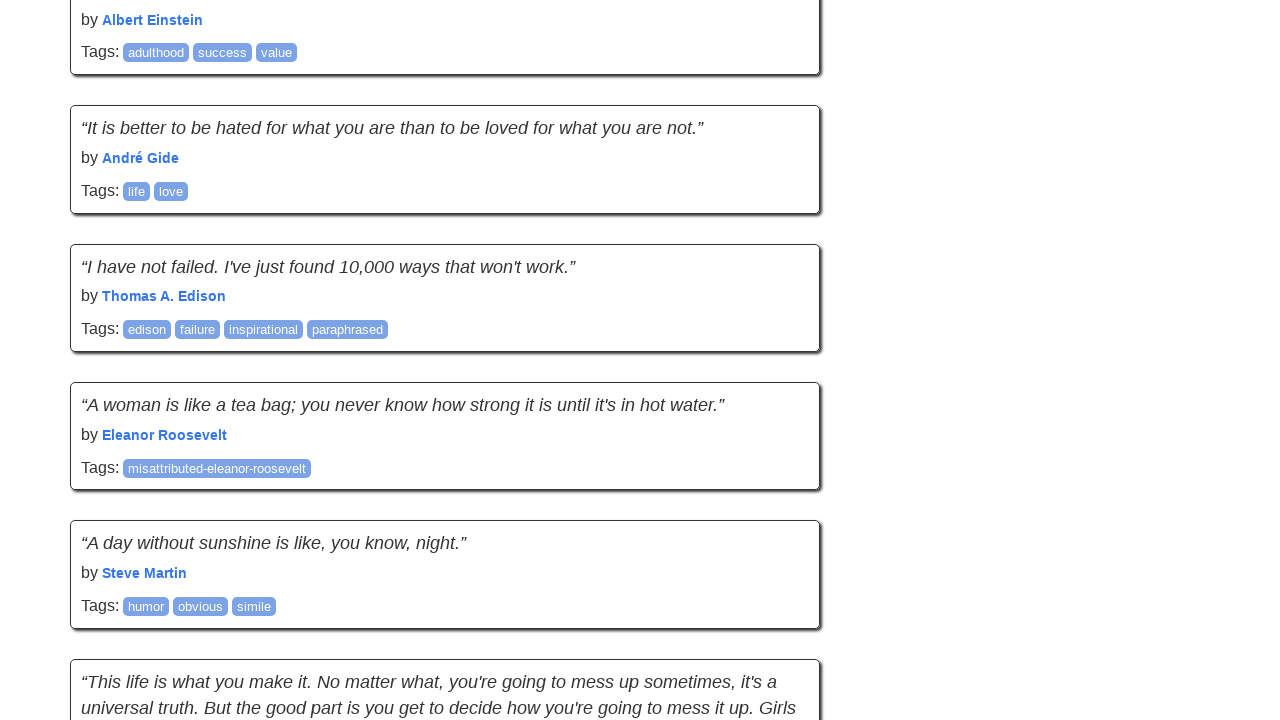

Scrolled to bottom of page (scroll 2)
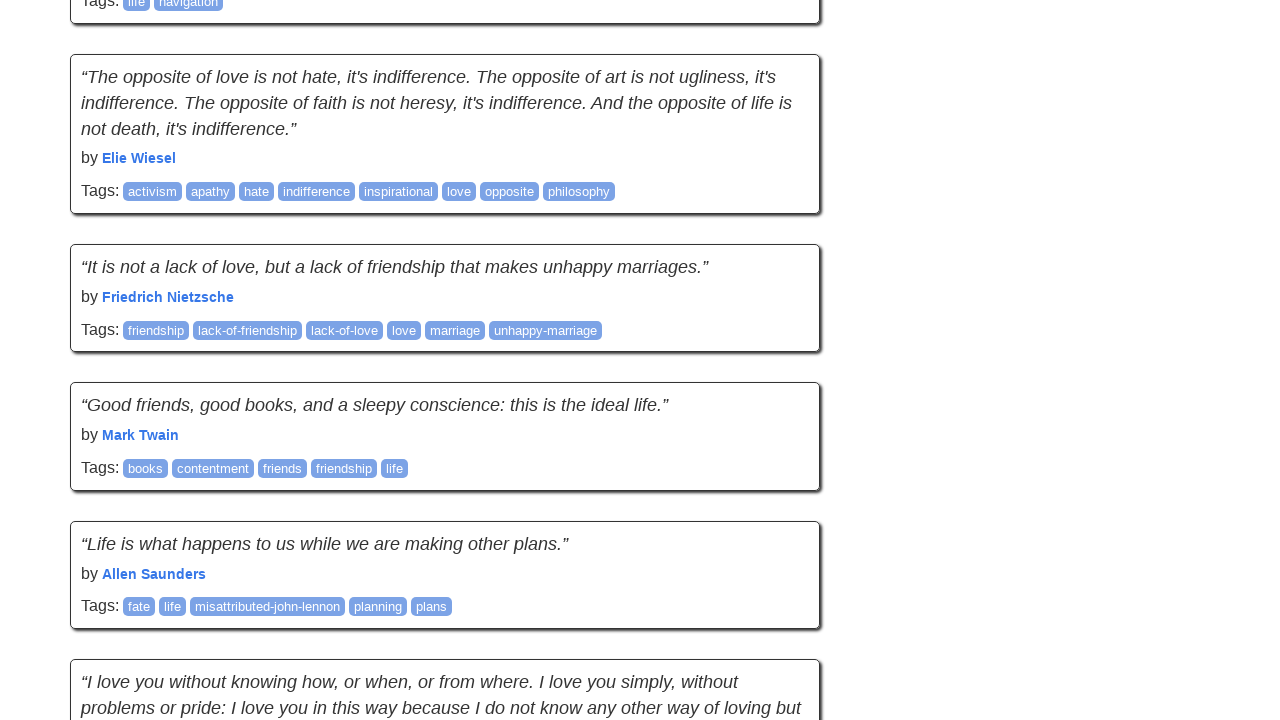

Waited for new content to load after scroll 2
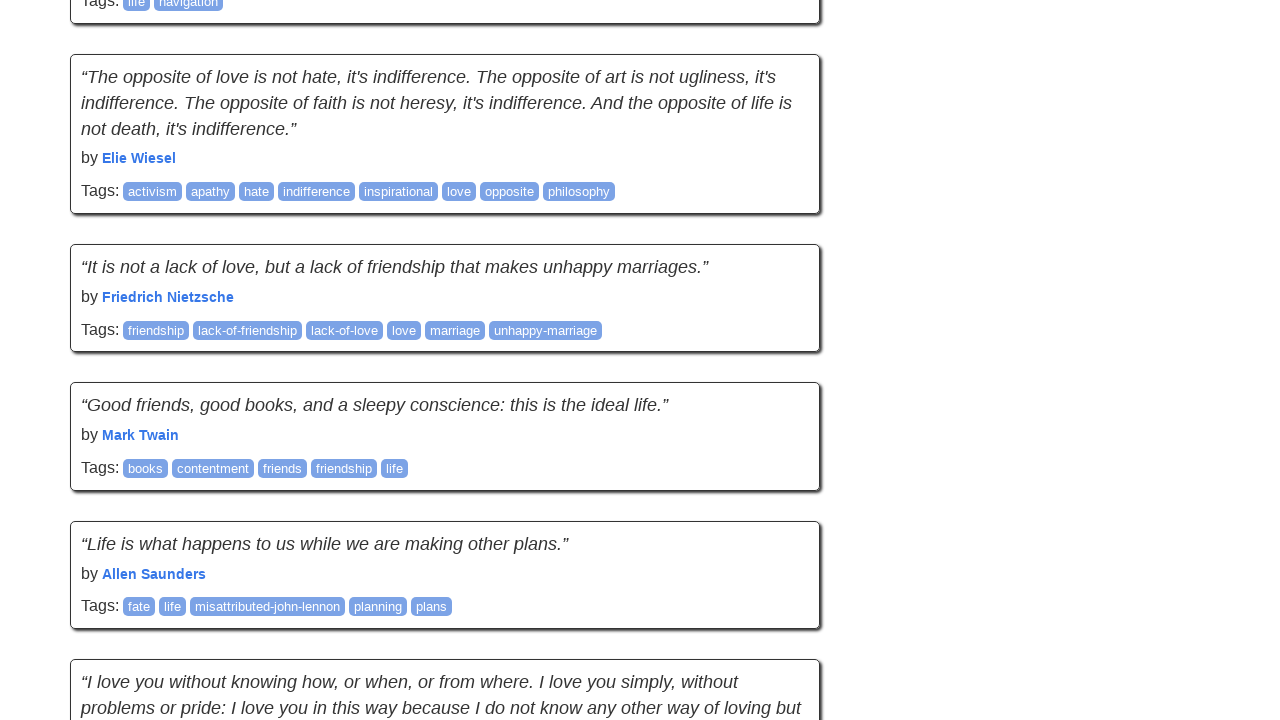

Verified quotes loaded after scroll 2
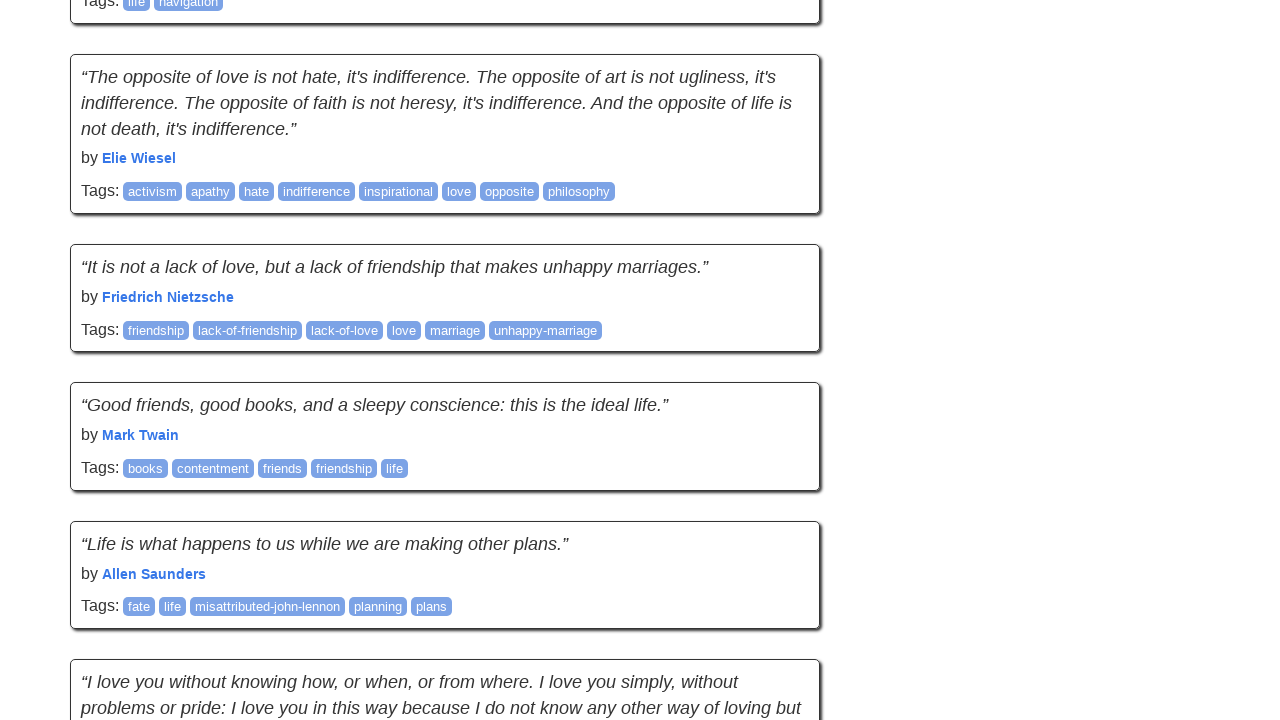

Scrolled to bottom of page (scroll 3)
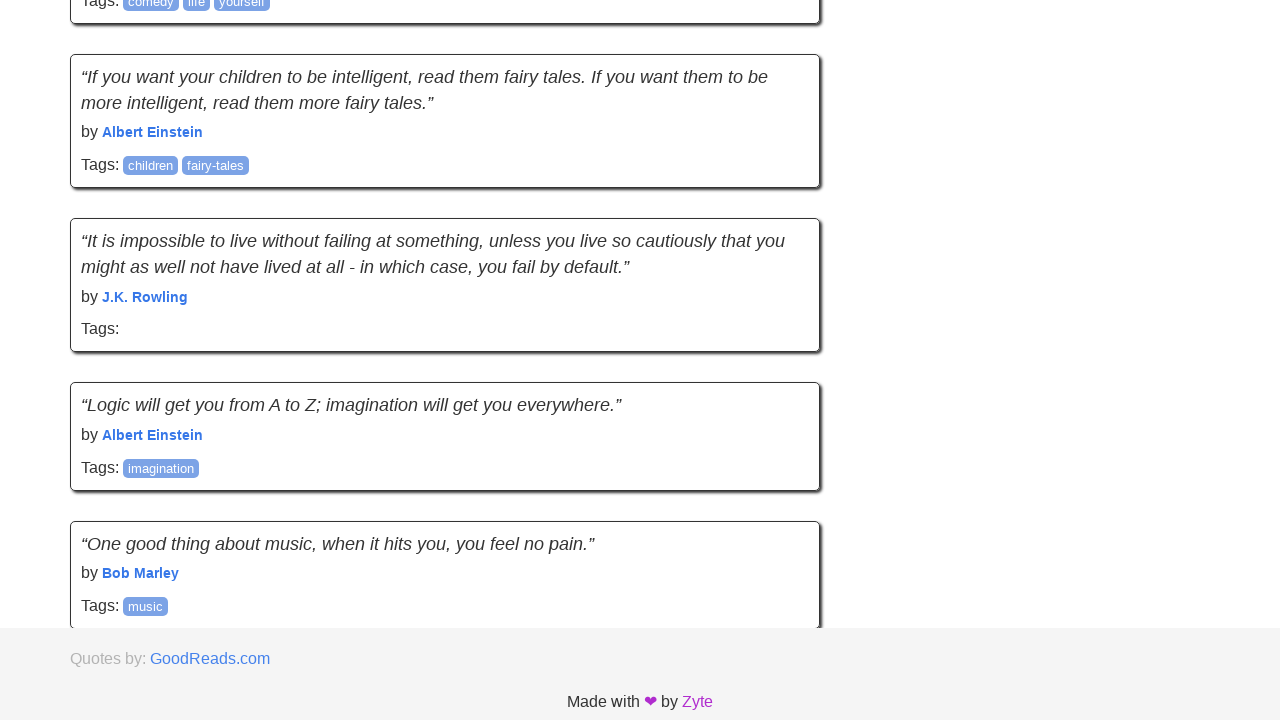

Waited for new content to load after scroll 3
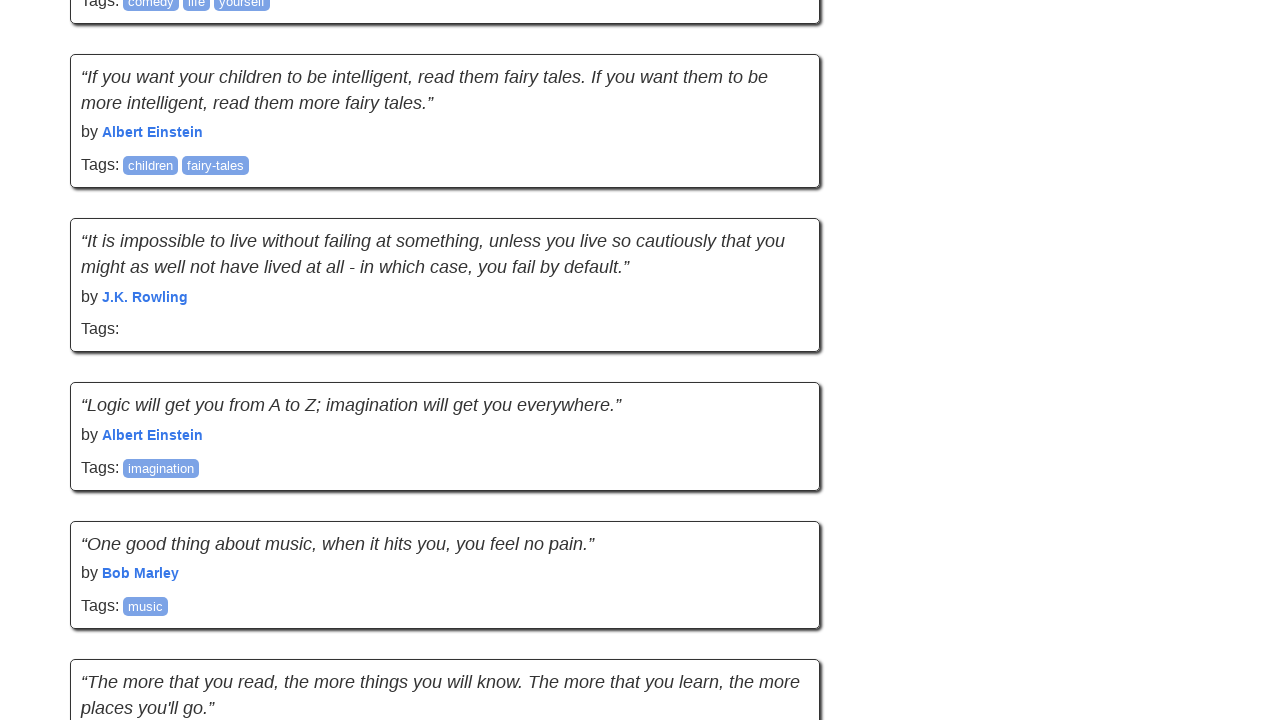

Verified quotes loaded after scroll 3
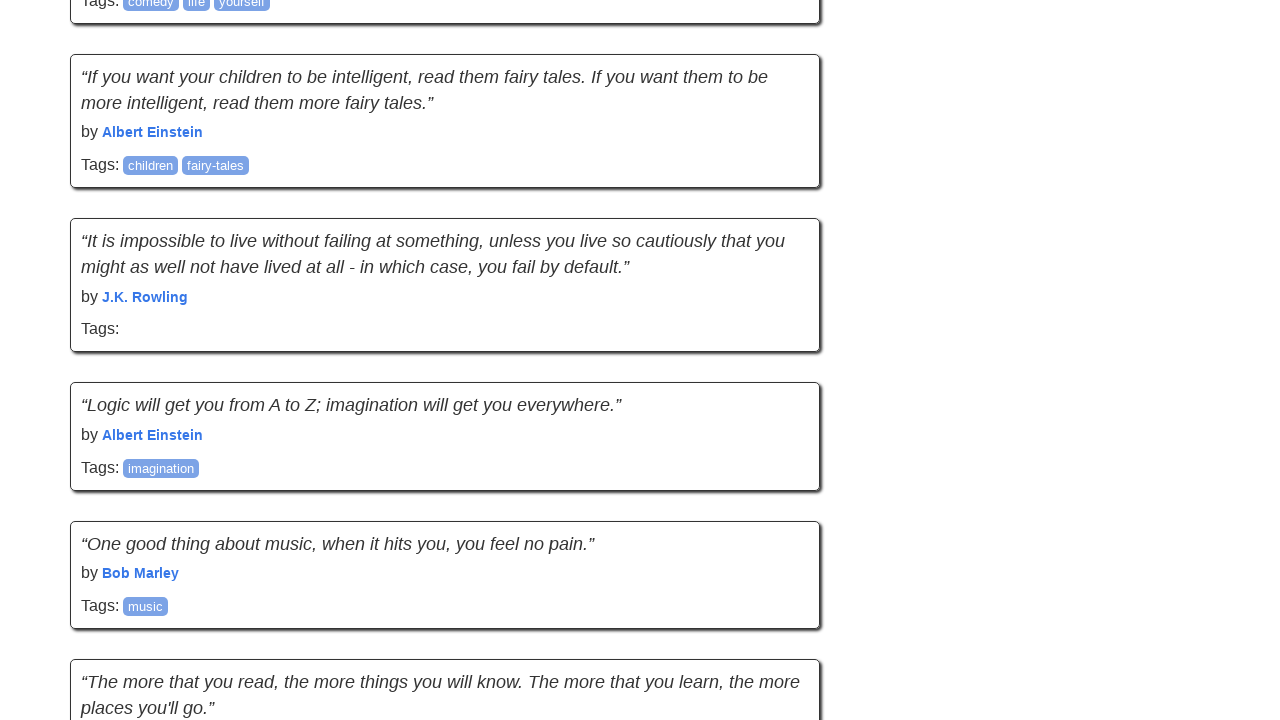

Scrolled to bottom of page (scroll 4)
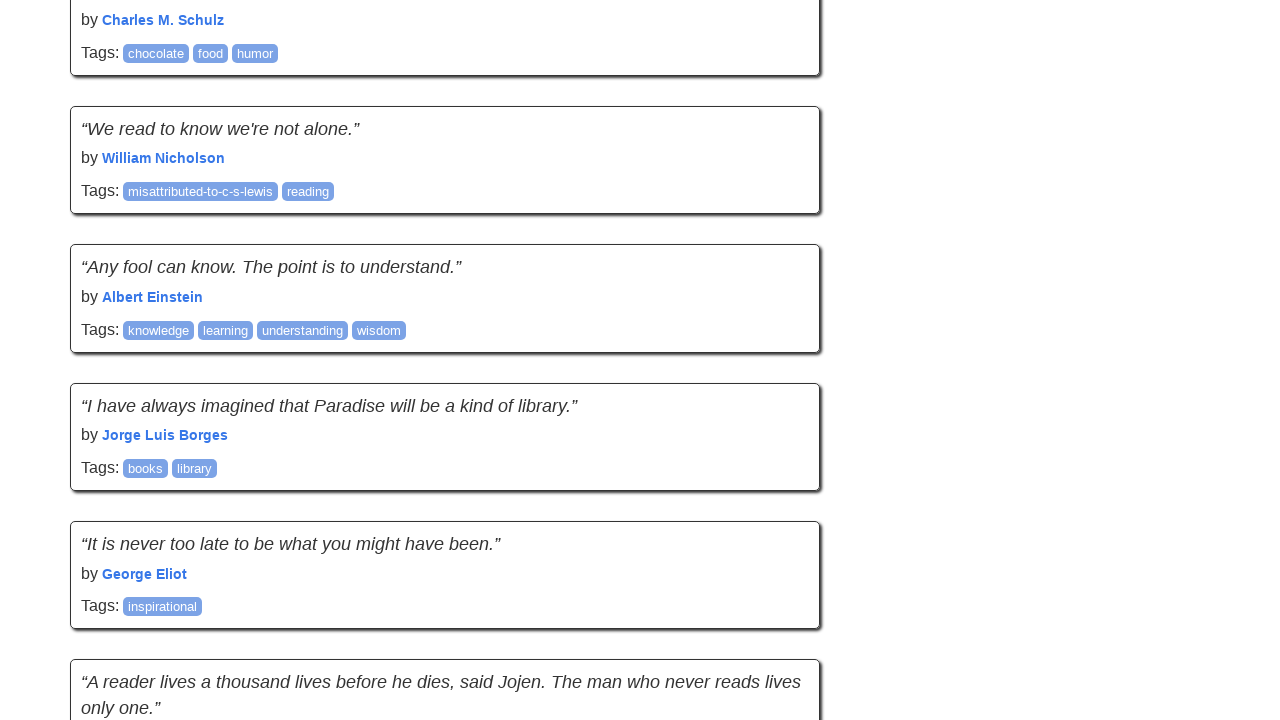

Waited for new content to load after scroll 4
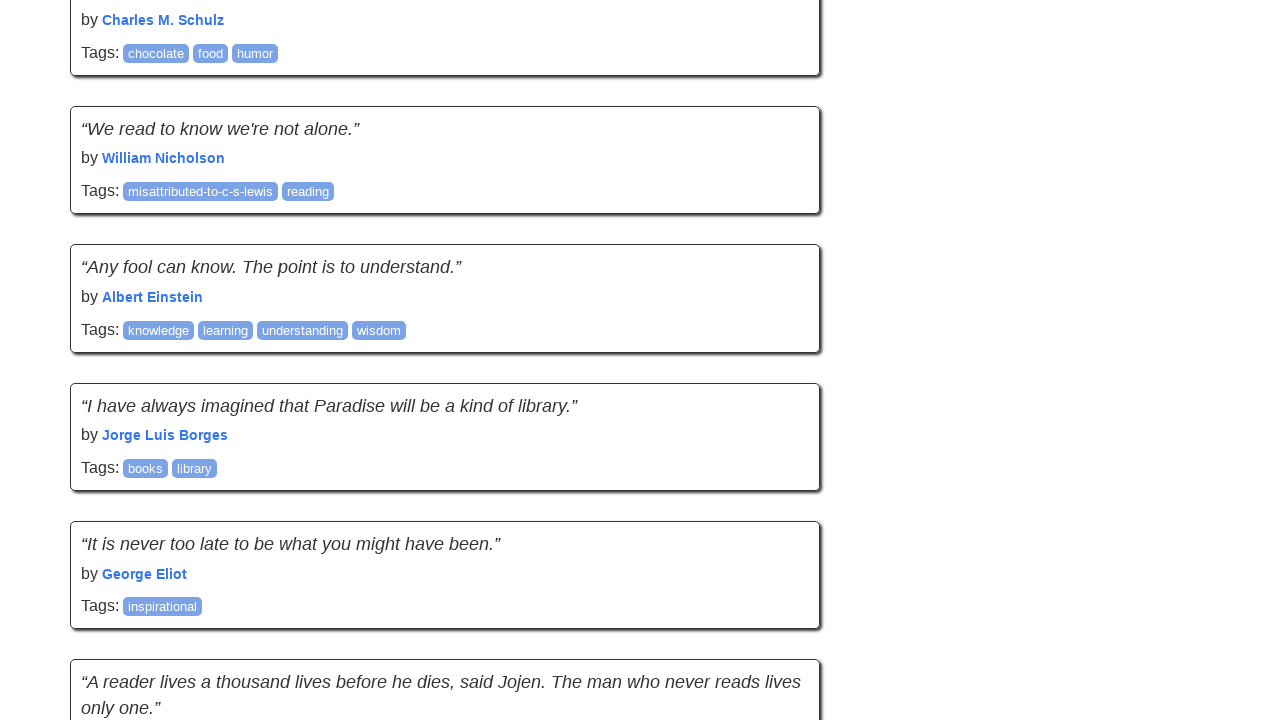

Verified quotes loaded after scroll 4
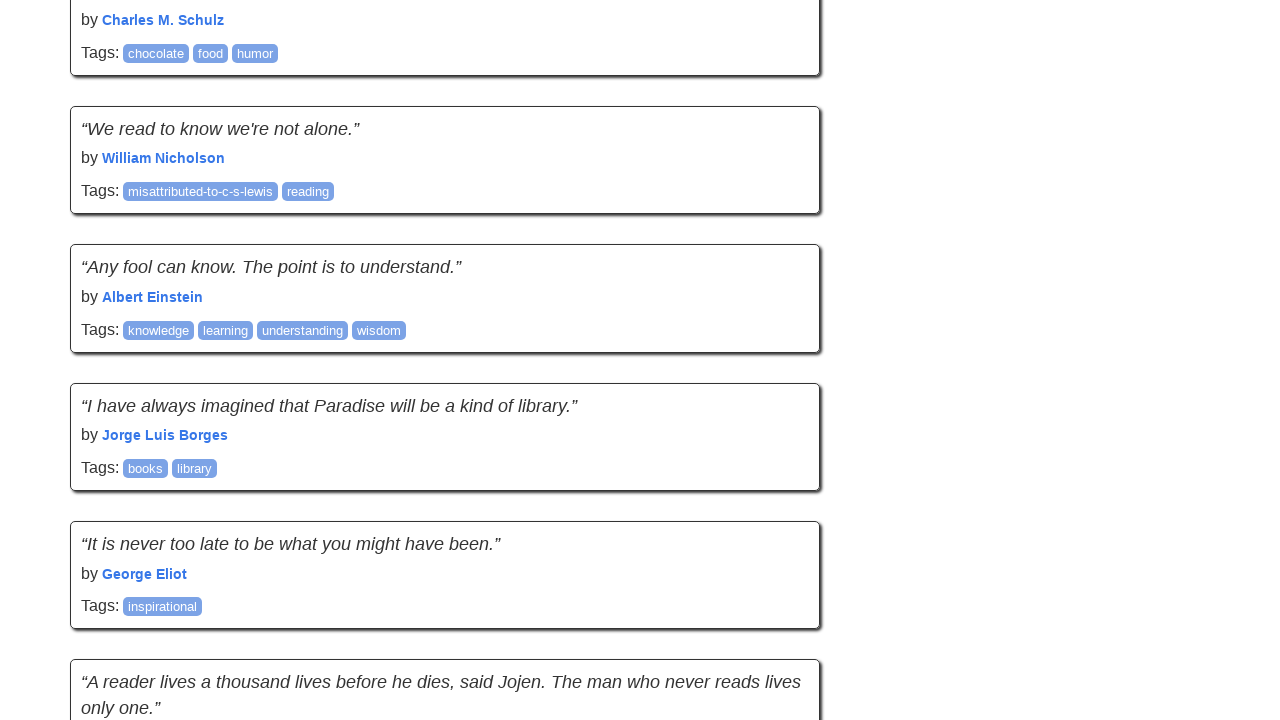

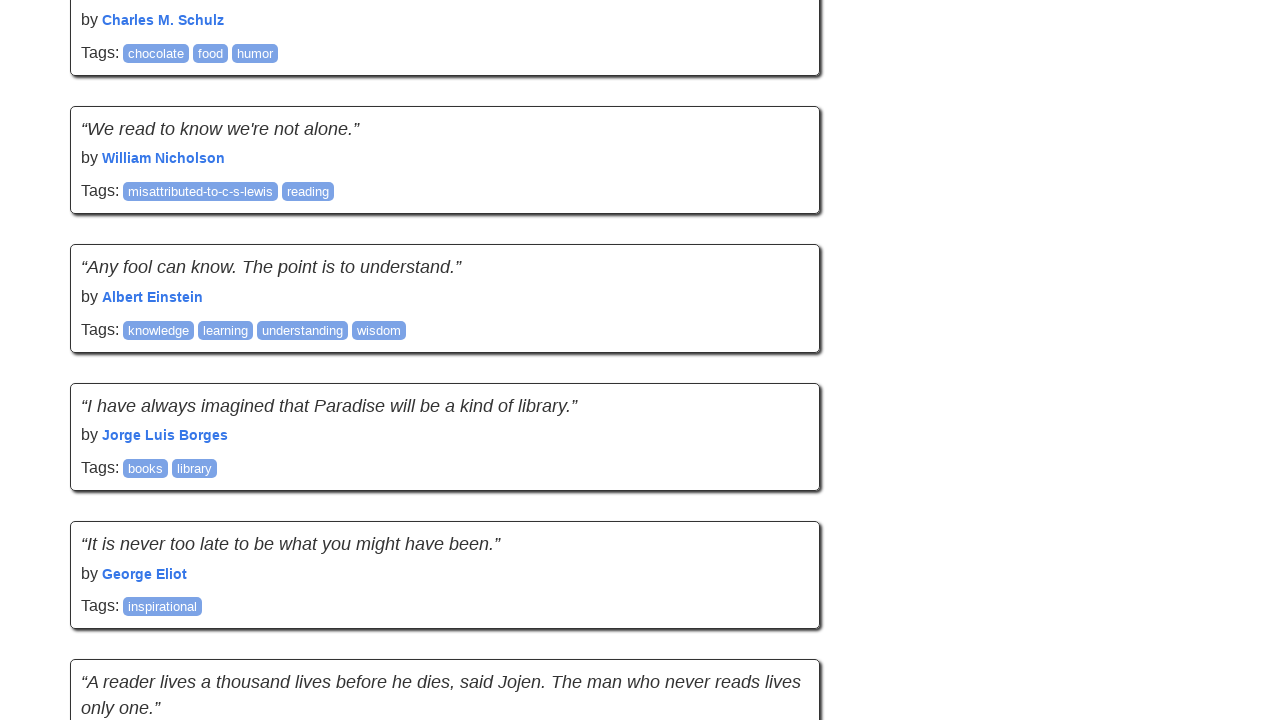